Tests navigation in book store by clicking on a book link and then navigating back to the book store

Starting URL: https://demoqa.com/books

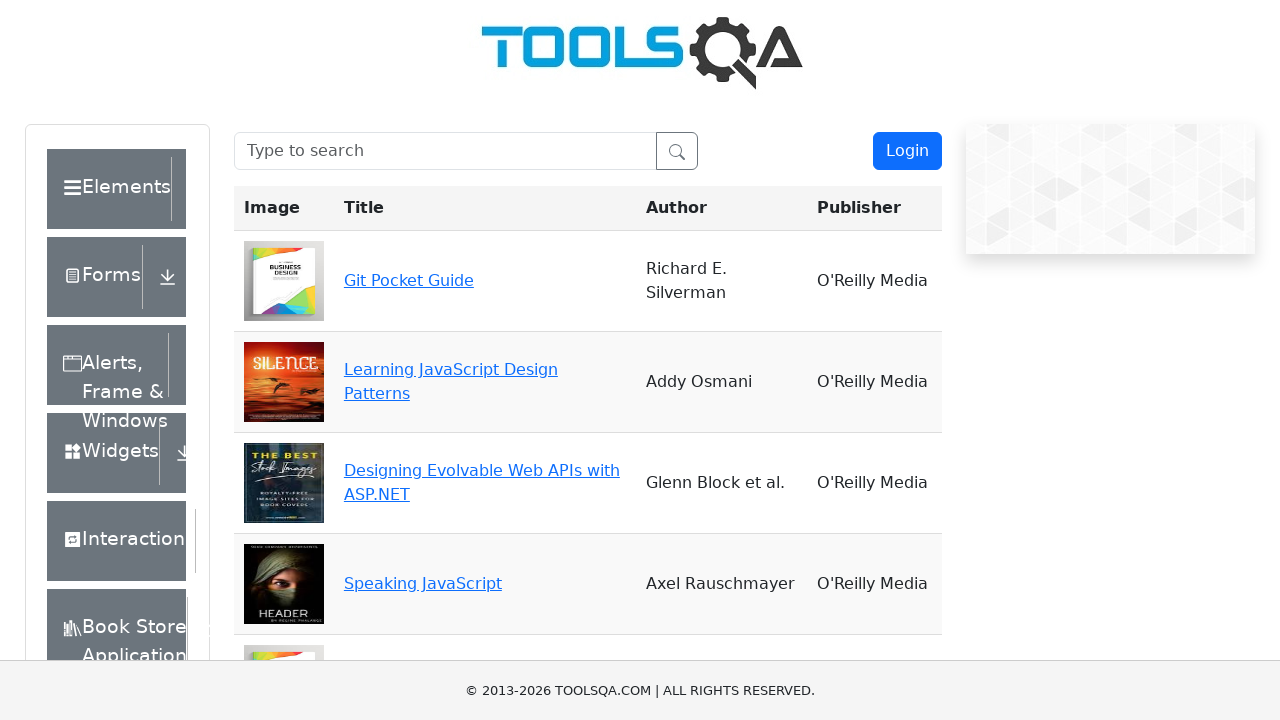

Navigated to book store at https://demoqa.com/books
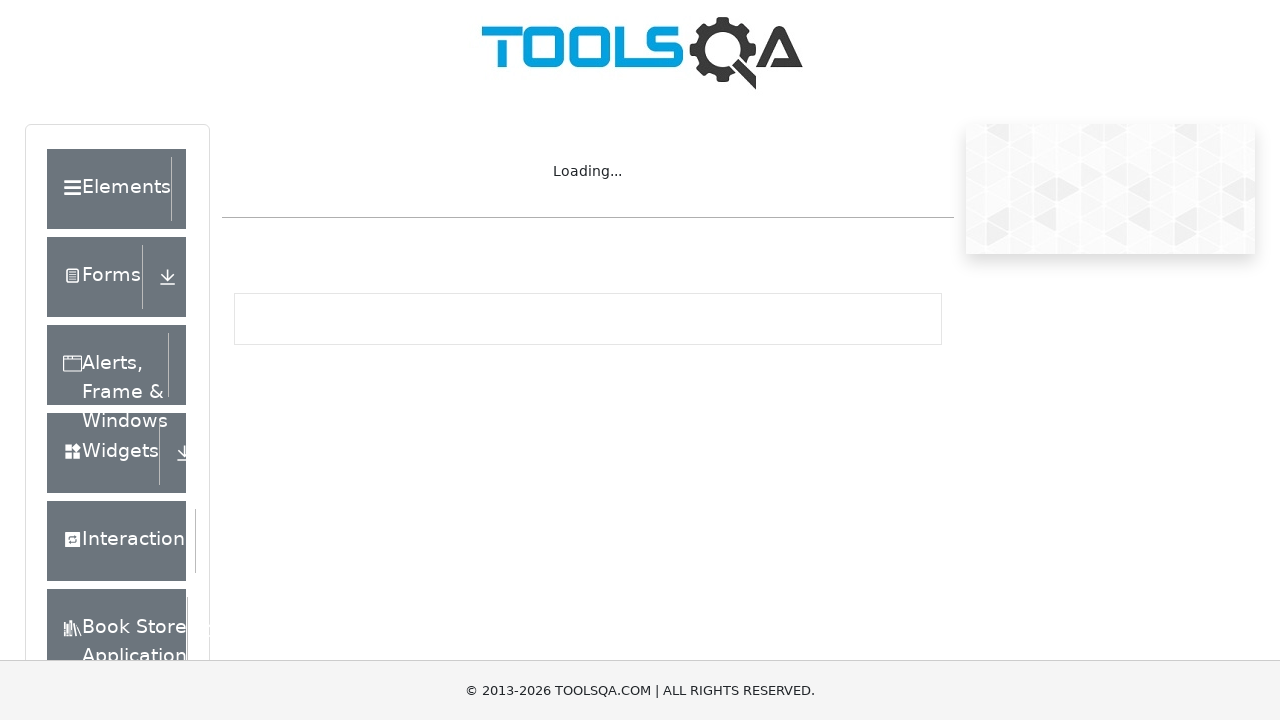

Clicked on 'Git Pocket Guide' book link at (409, 280) on a:has-text('Git Pocket Guide')
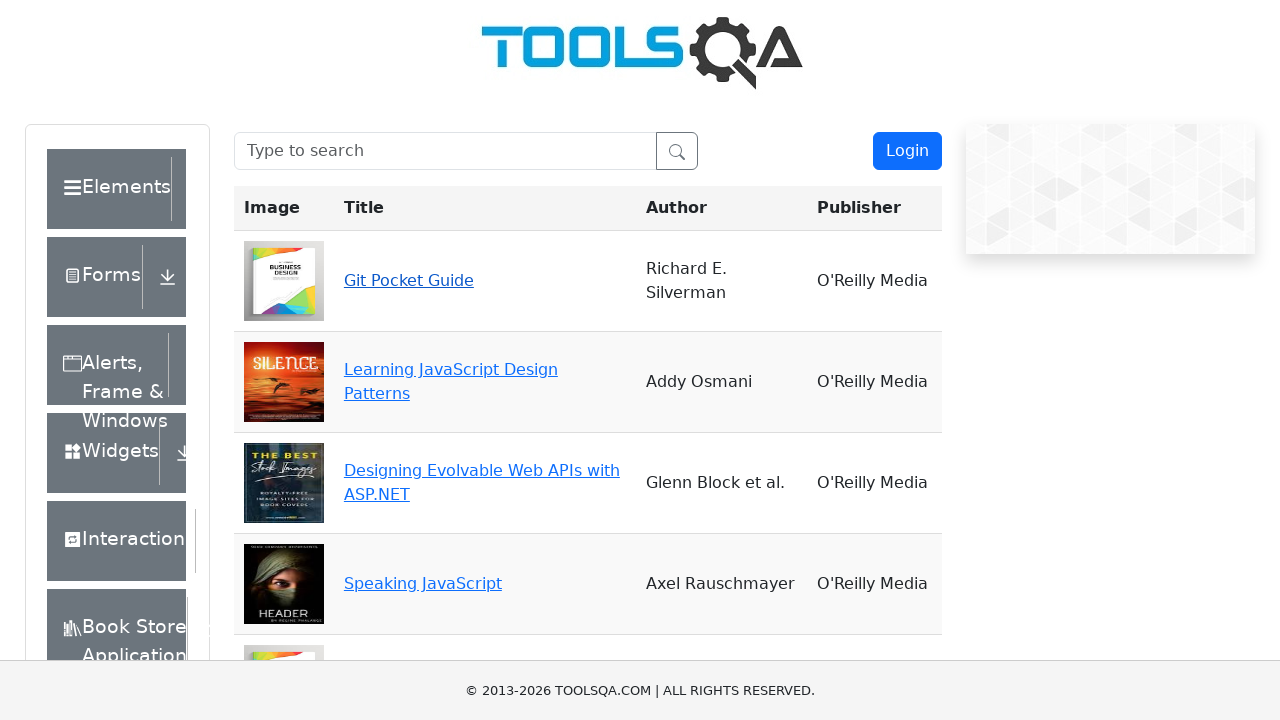

Clicked 'Back To Book Store' button to return to book store at (337, 360) on button:has-text('Back To Book Store')
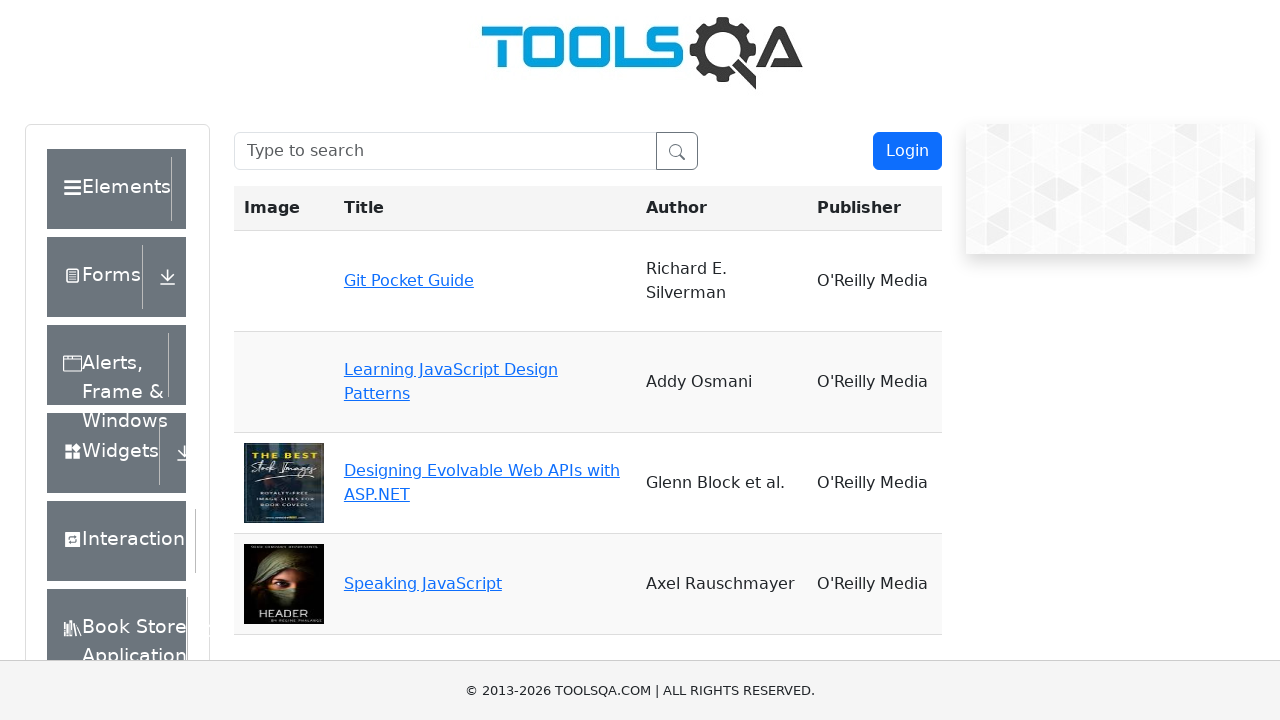

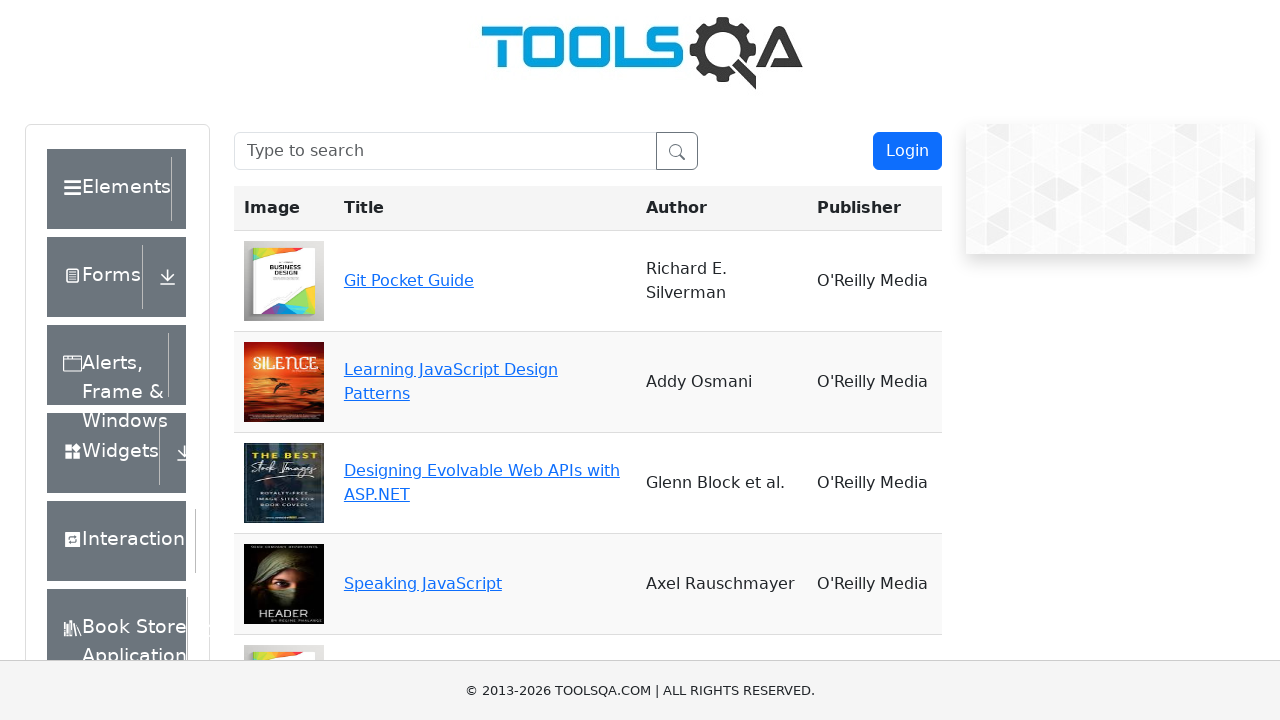